Tests prompt alert functionality by clicking a button to trigger a prompt dialog, entering custom text, and accepting it

Starting URL: https://training-support.net/webelements/alerts

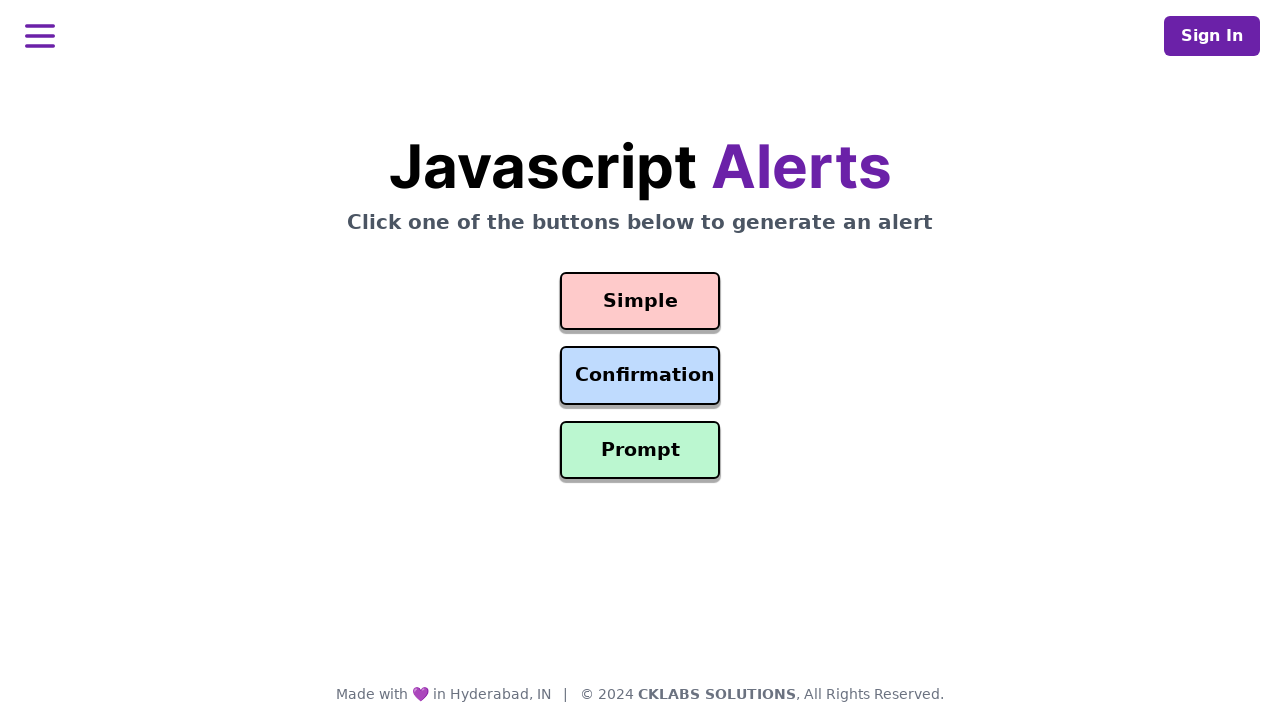

Set up dialog handler to accept prompt with custom message
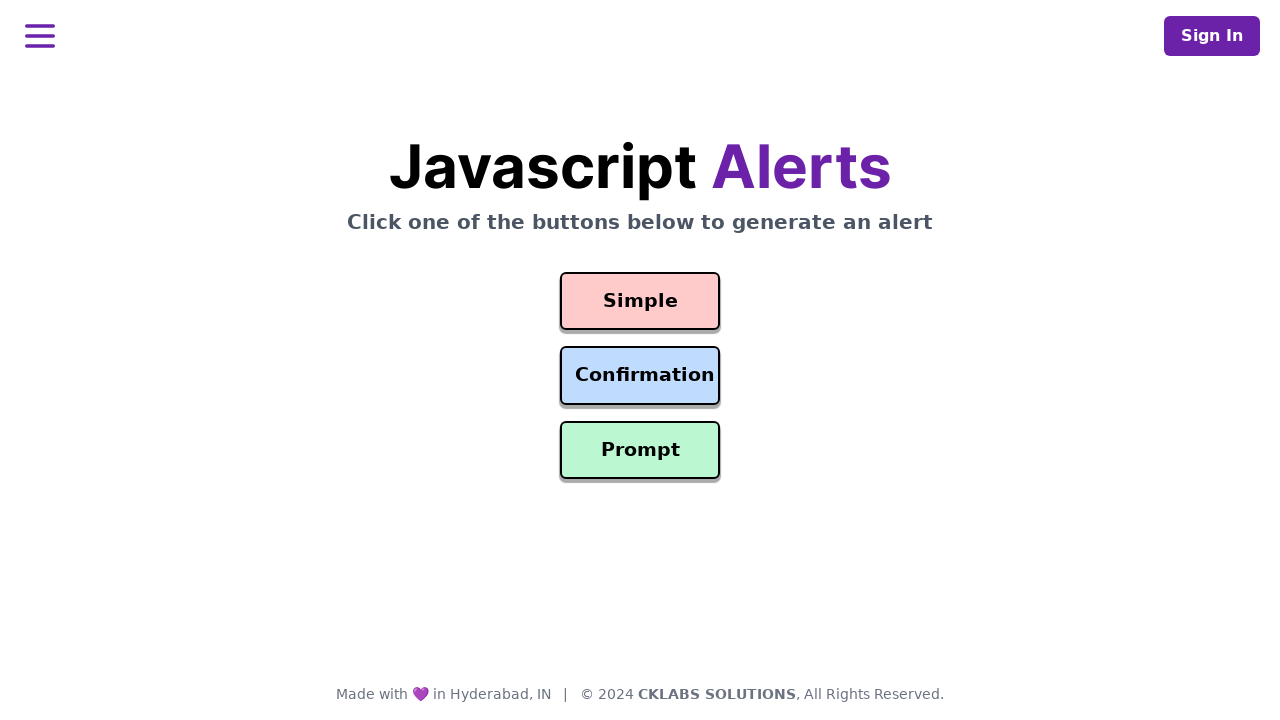

Clicked the Prompt Alert button to trigger prompt dialog at (640, 450) on #prompt
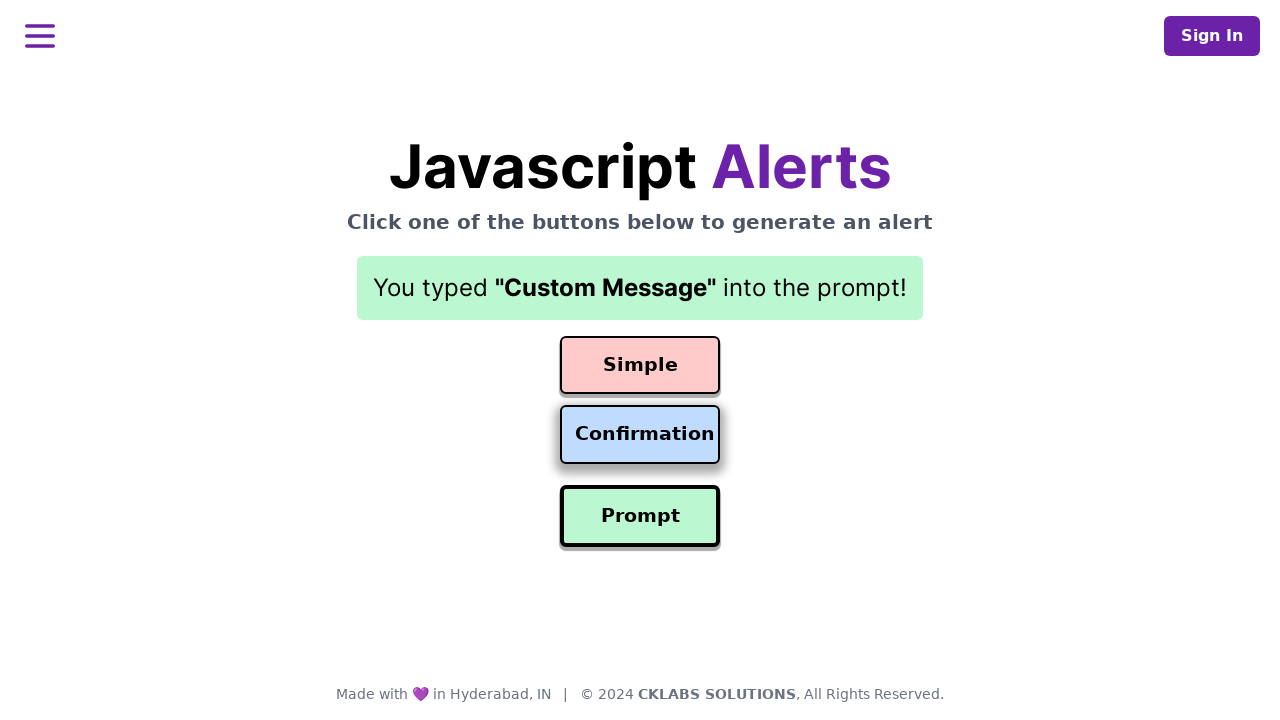

Waited for dialog to be handled
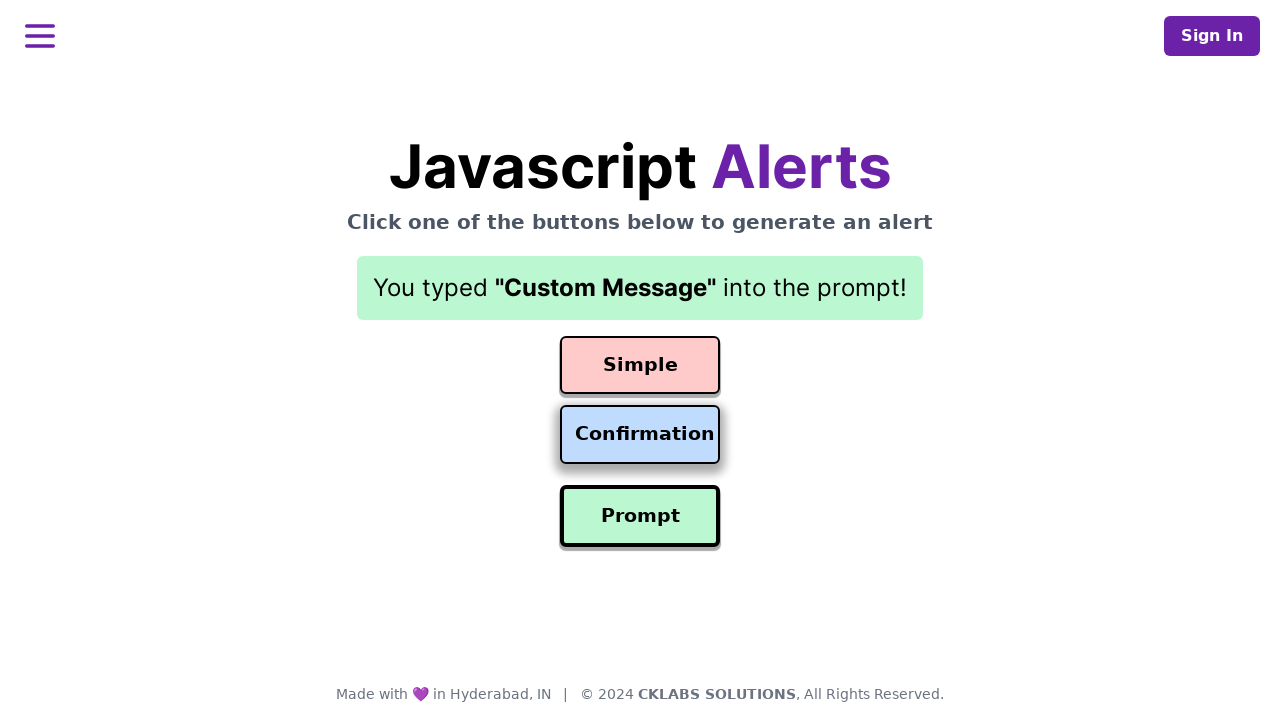

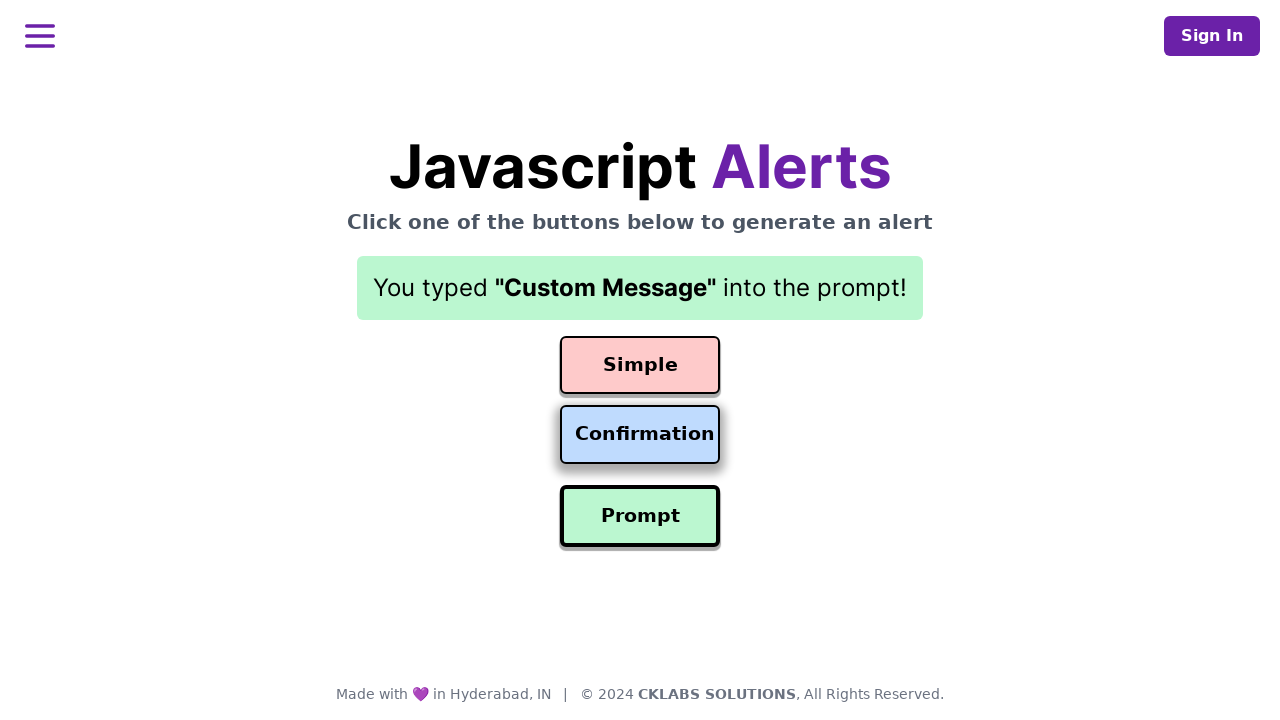